Tests API response modification by intercepting the fruit API call, adding a new fruit called 'Loquat' to the response, and verifying it appears on the page.

Starting URL: https://demo.playwright.dev/api-mocking

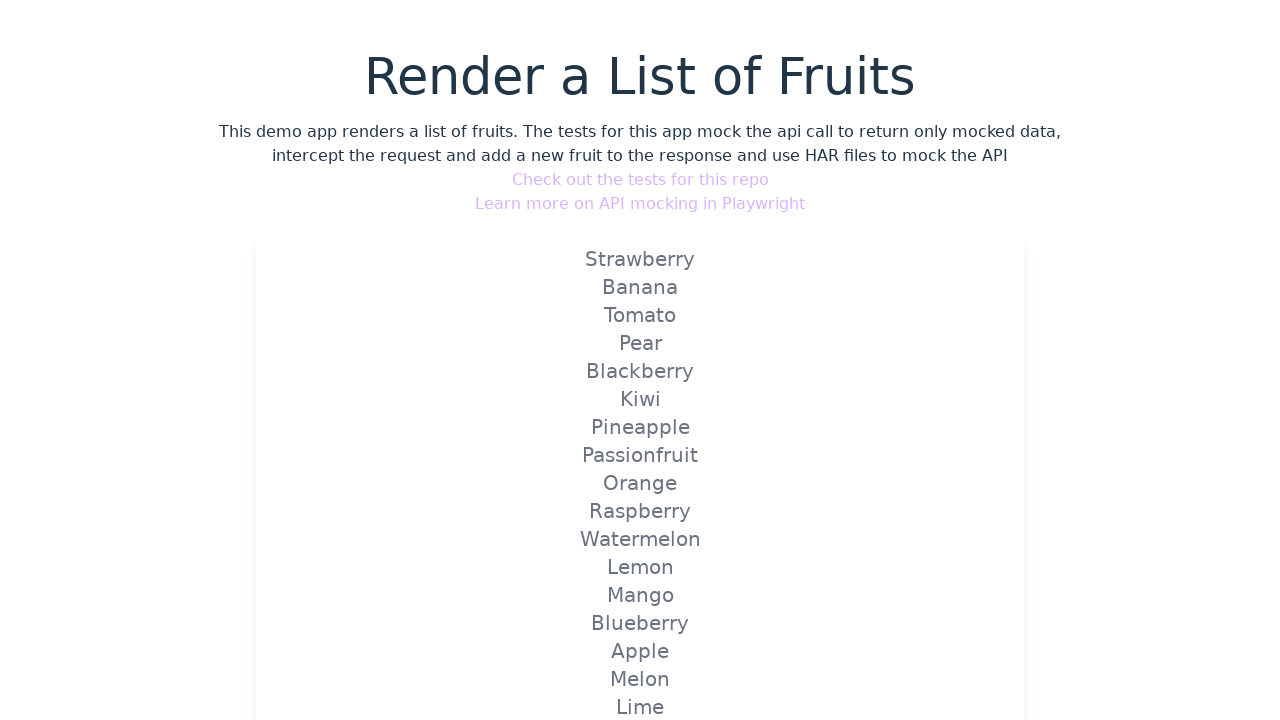

Set up route handler to intercept and modify fruit API response
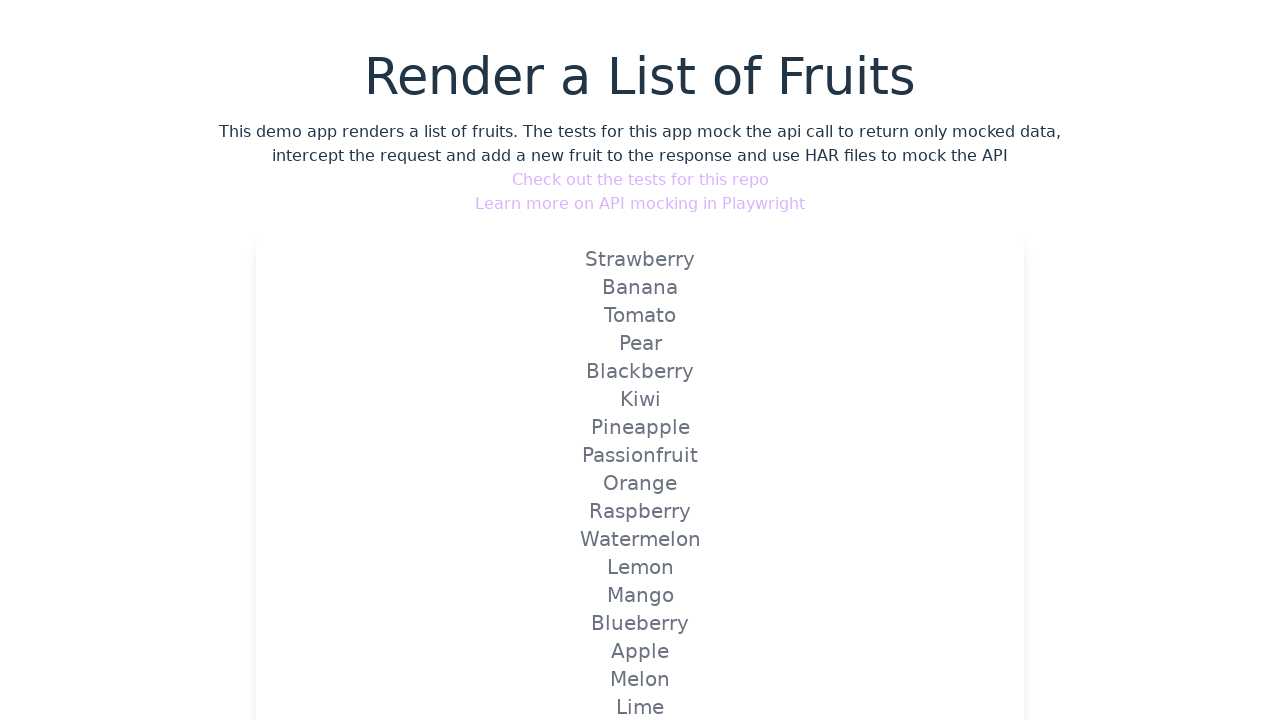

Reloaded page to trigger modified API with intercepted response
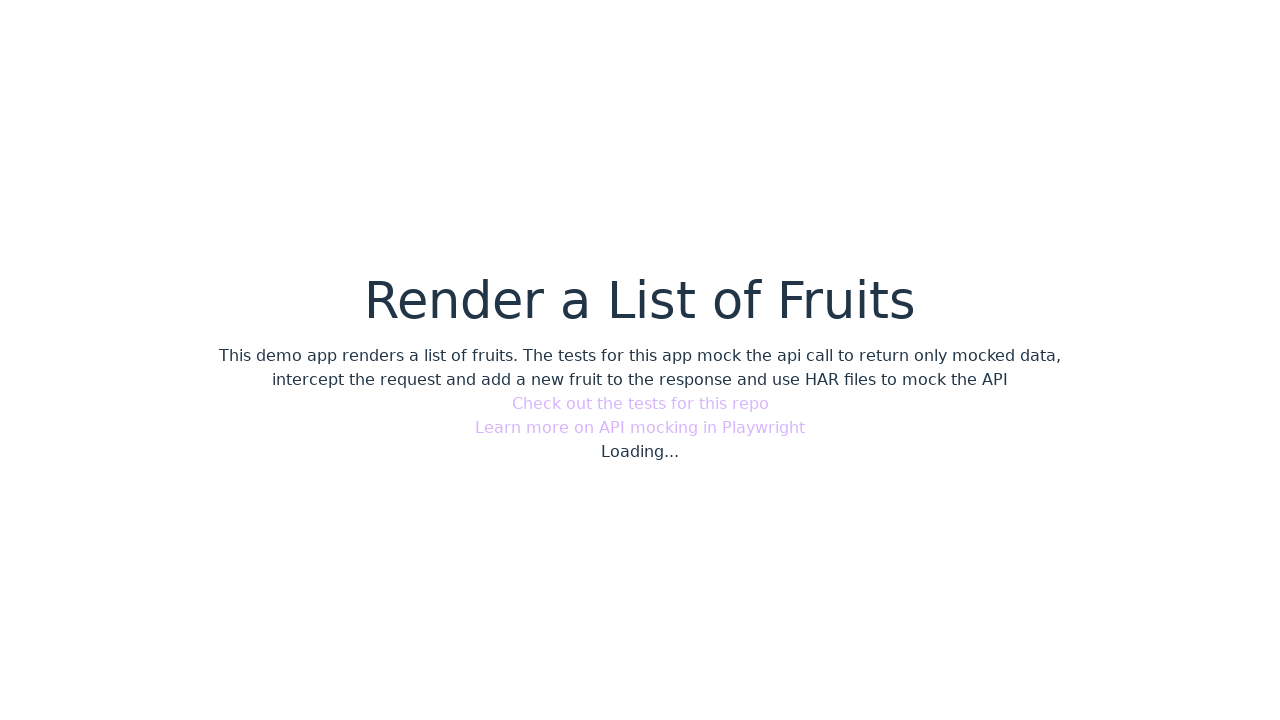

Verified that 'Loquat' fruit appears on the page
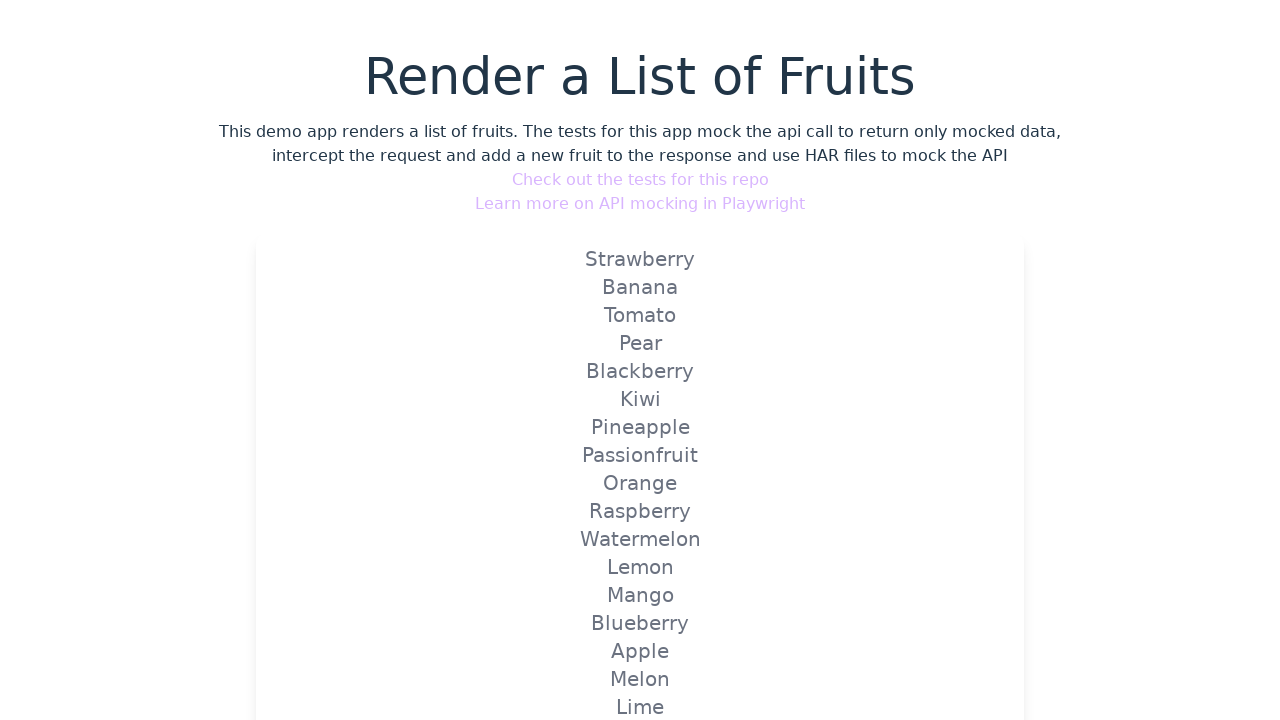

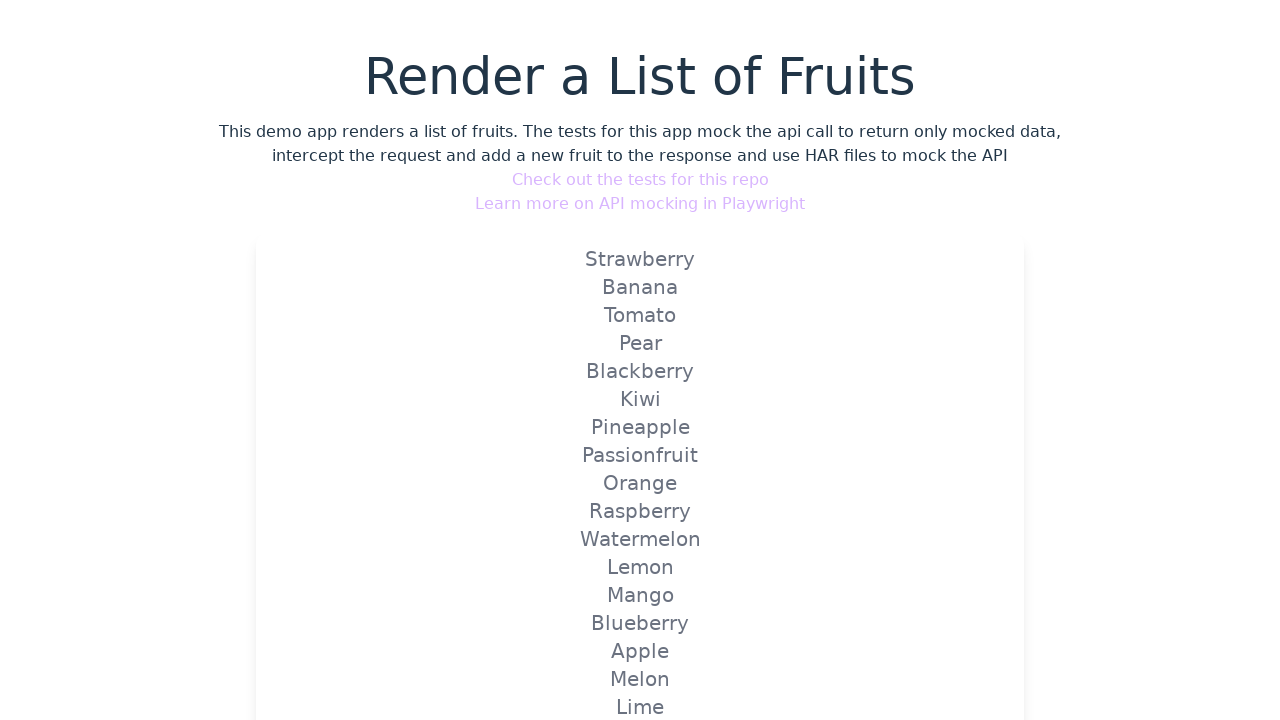